Tests scrolling functionality and verifies that the sum of values in a table column matches the displayed total amount

Starting URL: https://rahulshettyacademy.com/AutomationPractice/

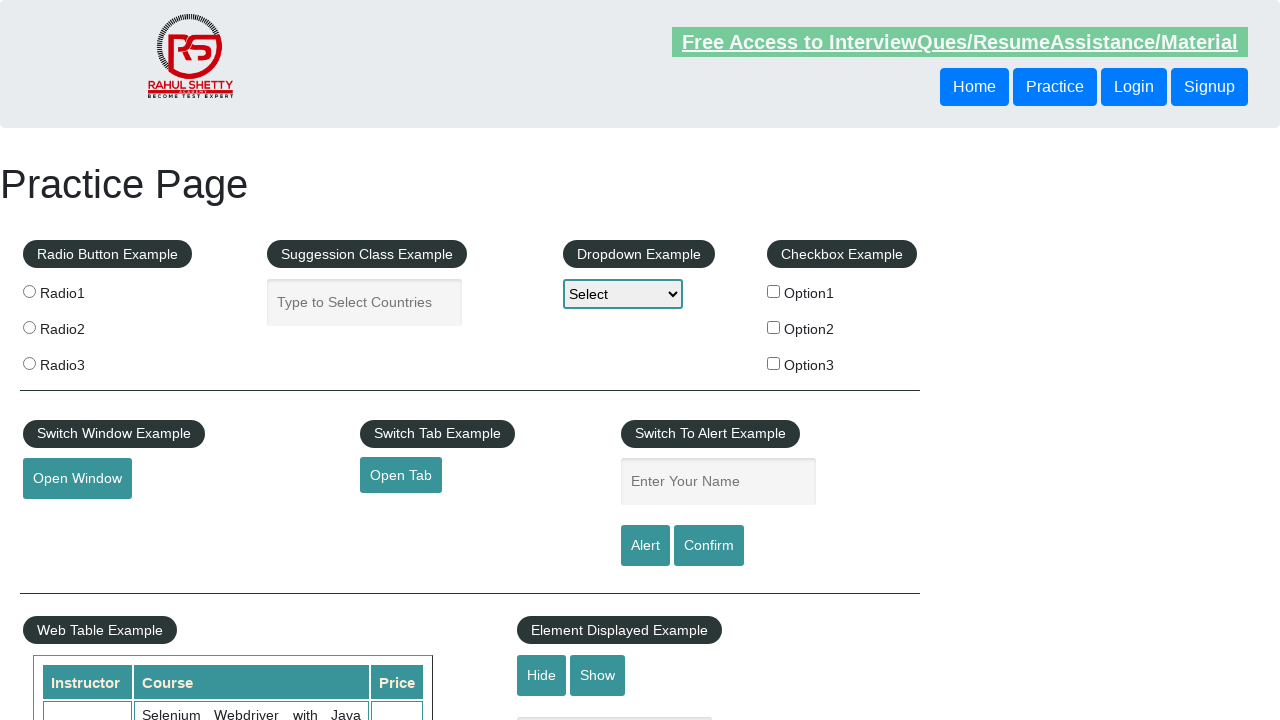

Scrolled down the page by 500 pixels
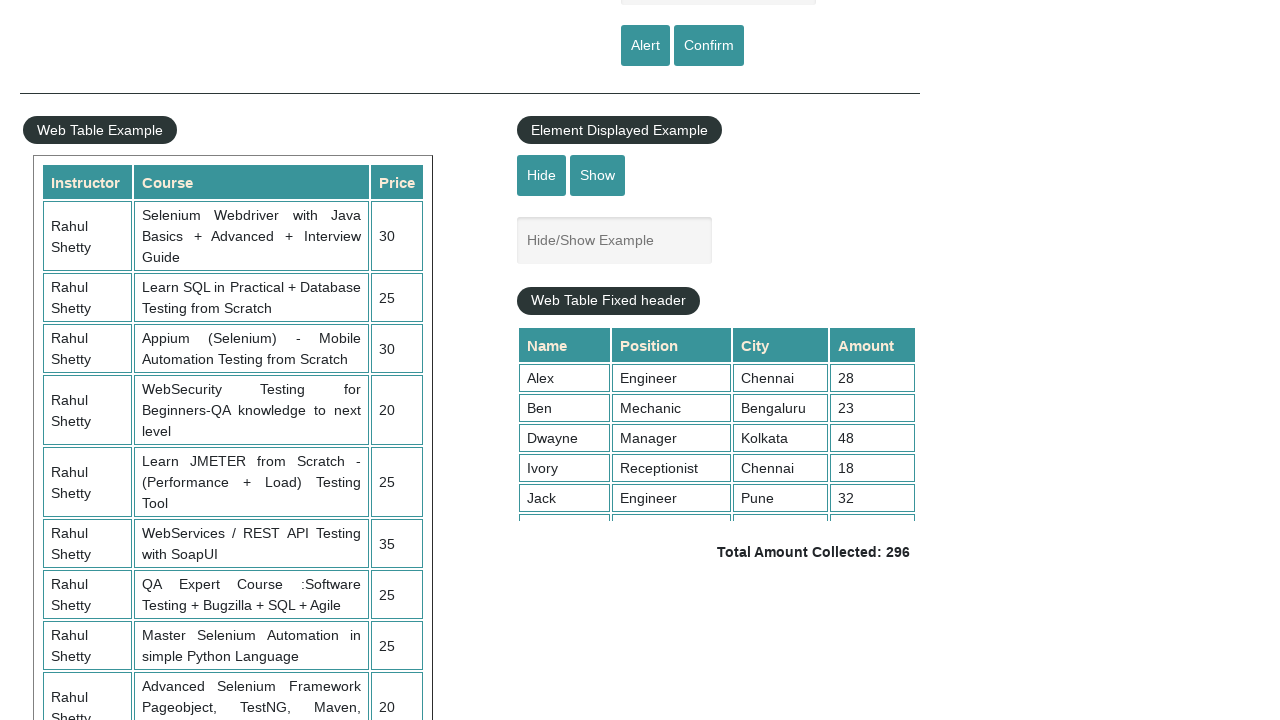

Waited 3000ms for scroll to complete
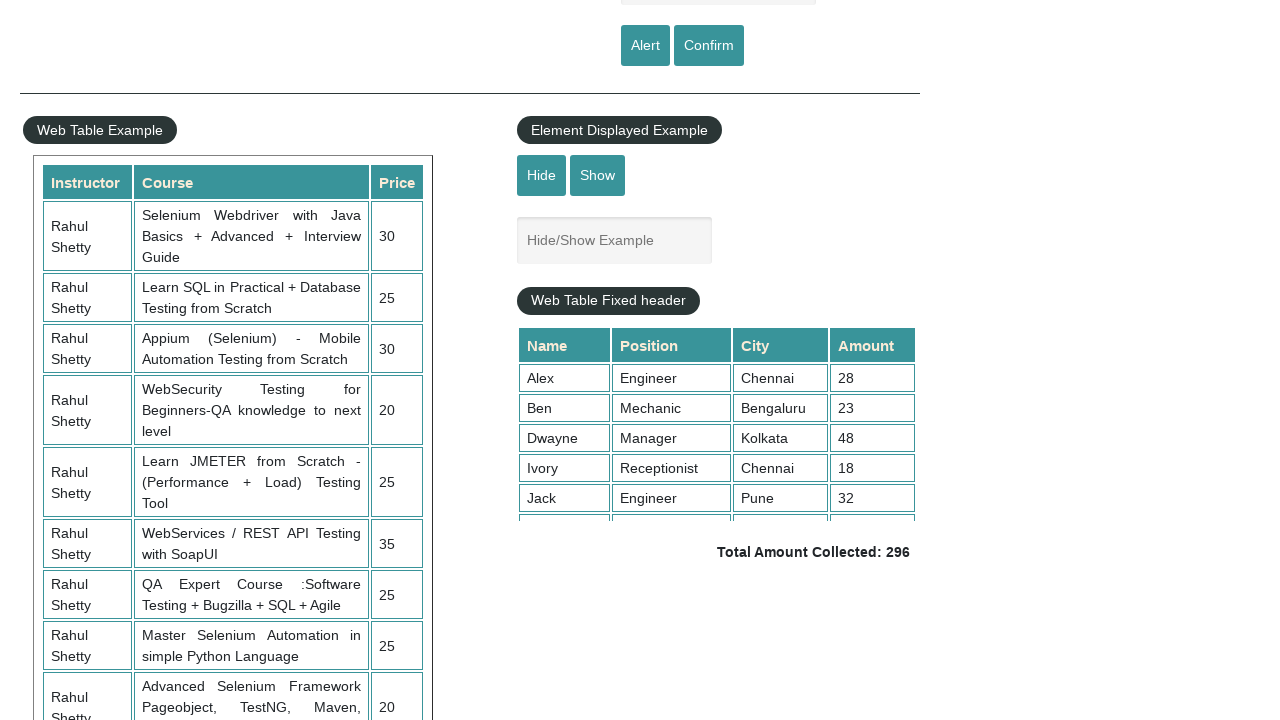

Scrolled within the fixed header table by 500 pixels
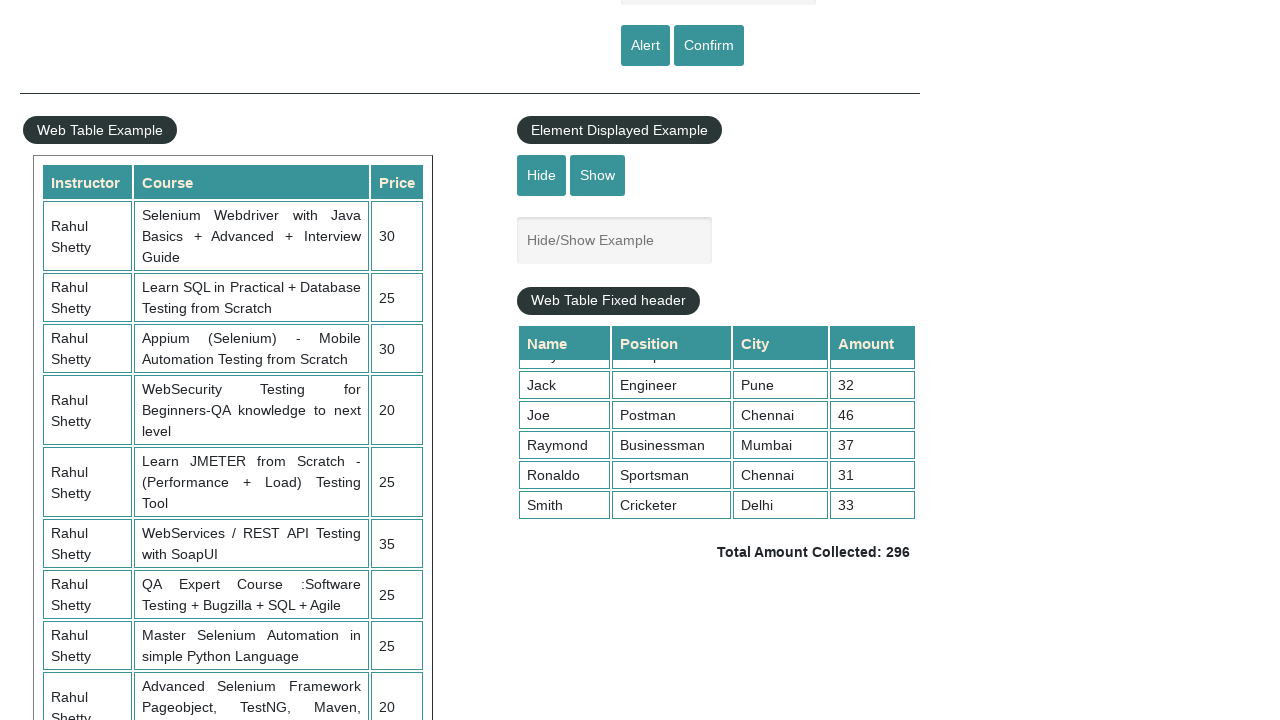

Retrieved all values from the 4th column of the table
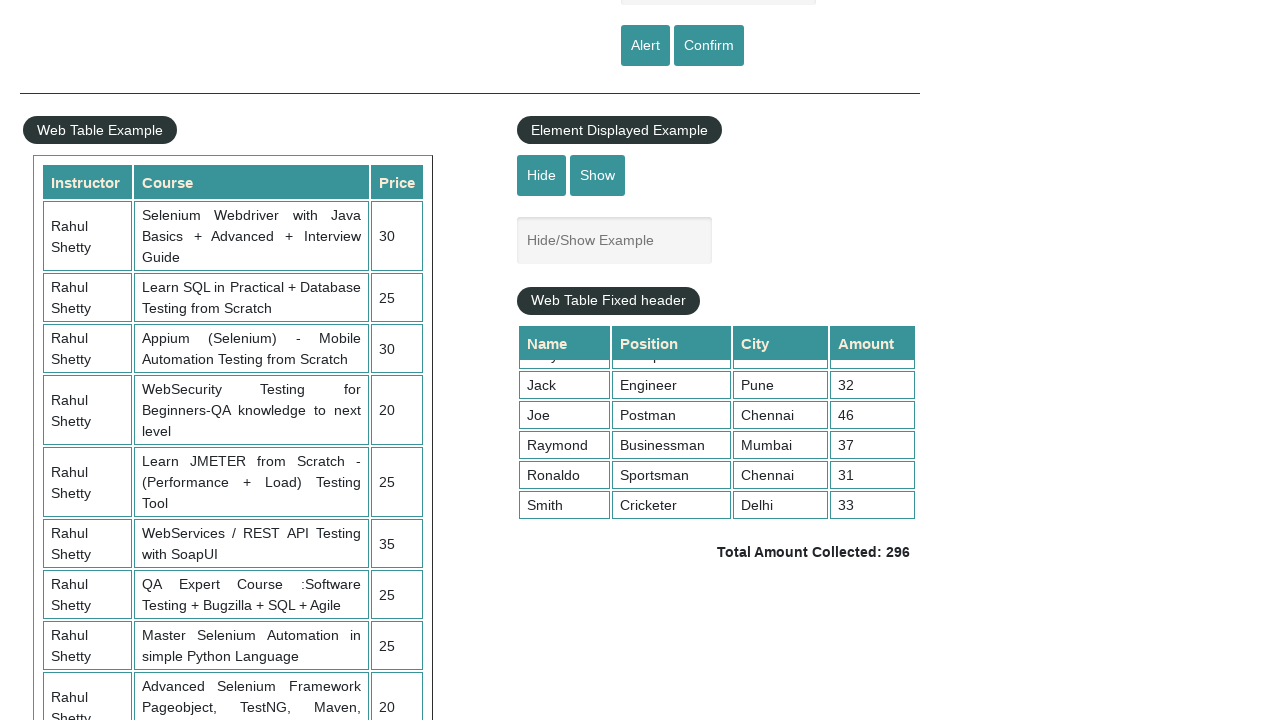

Calculated sum of table column values: 296
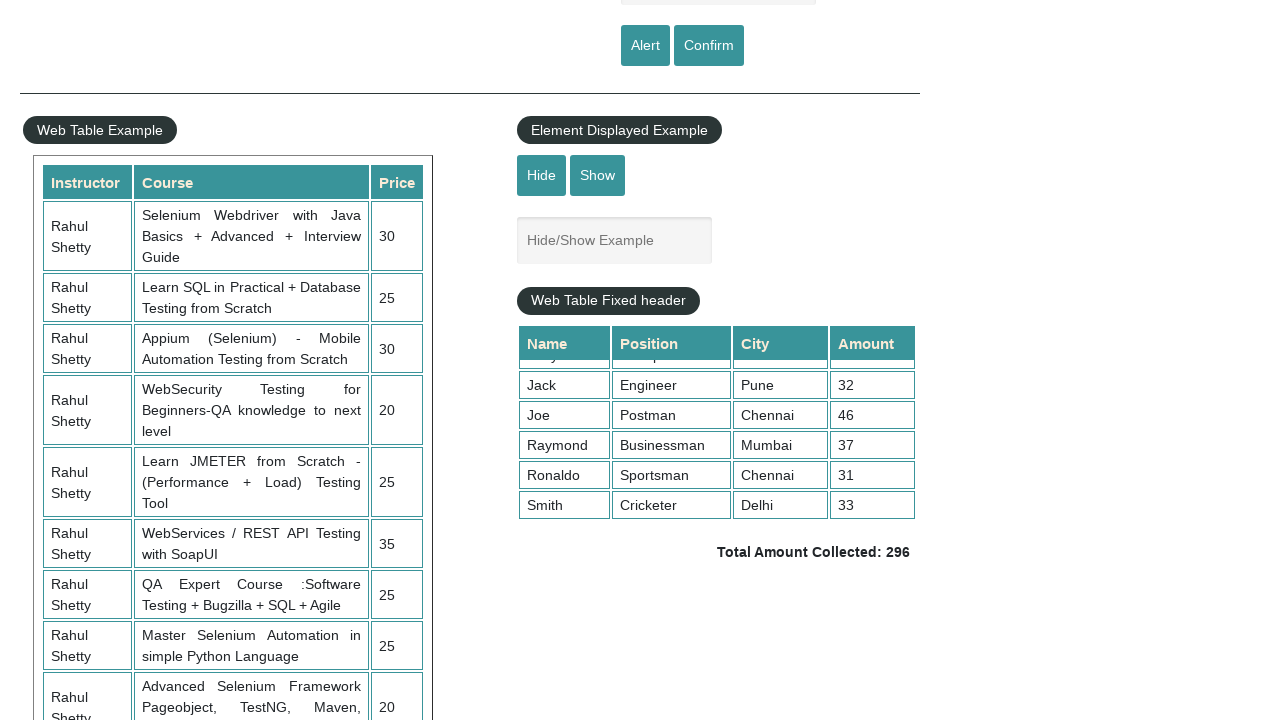

Retrieved the displayed total amount from the page
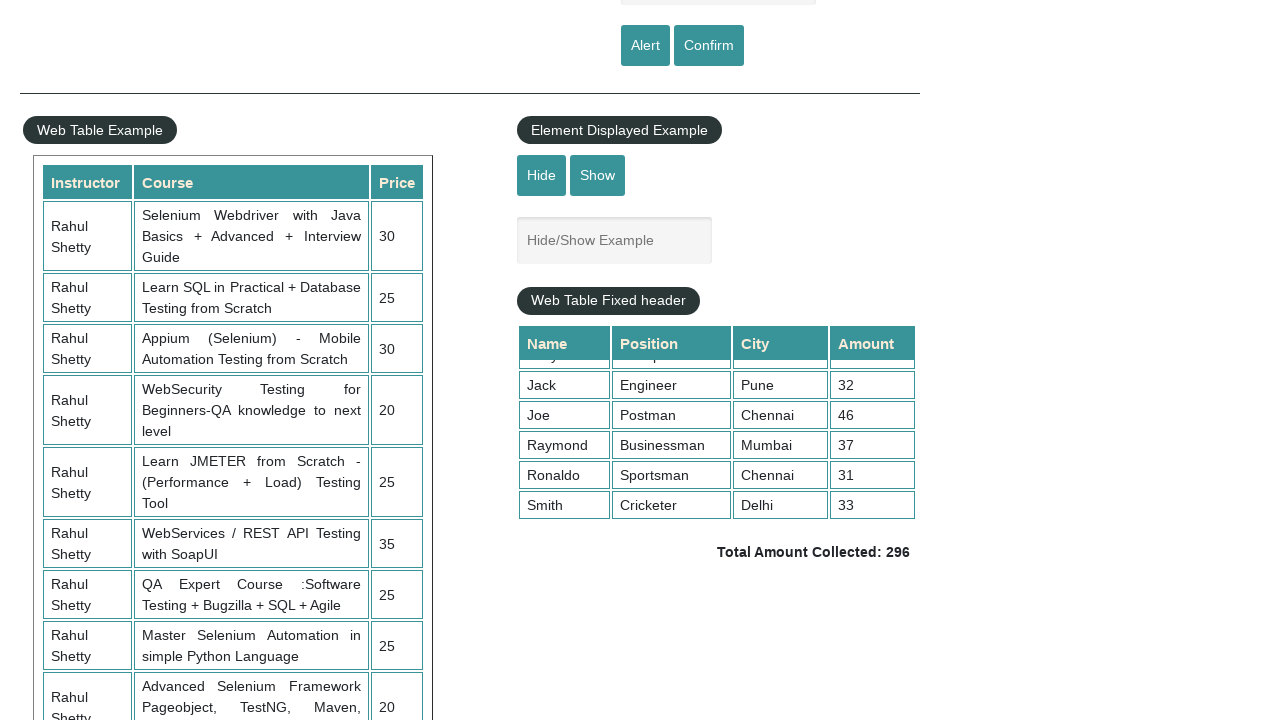

Parsed expected total from text: 296
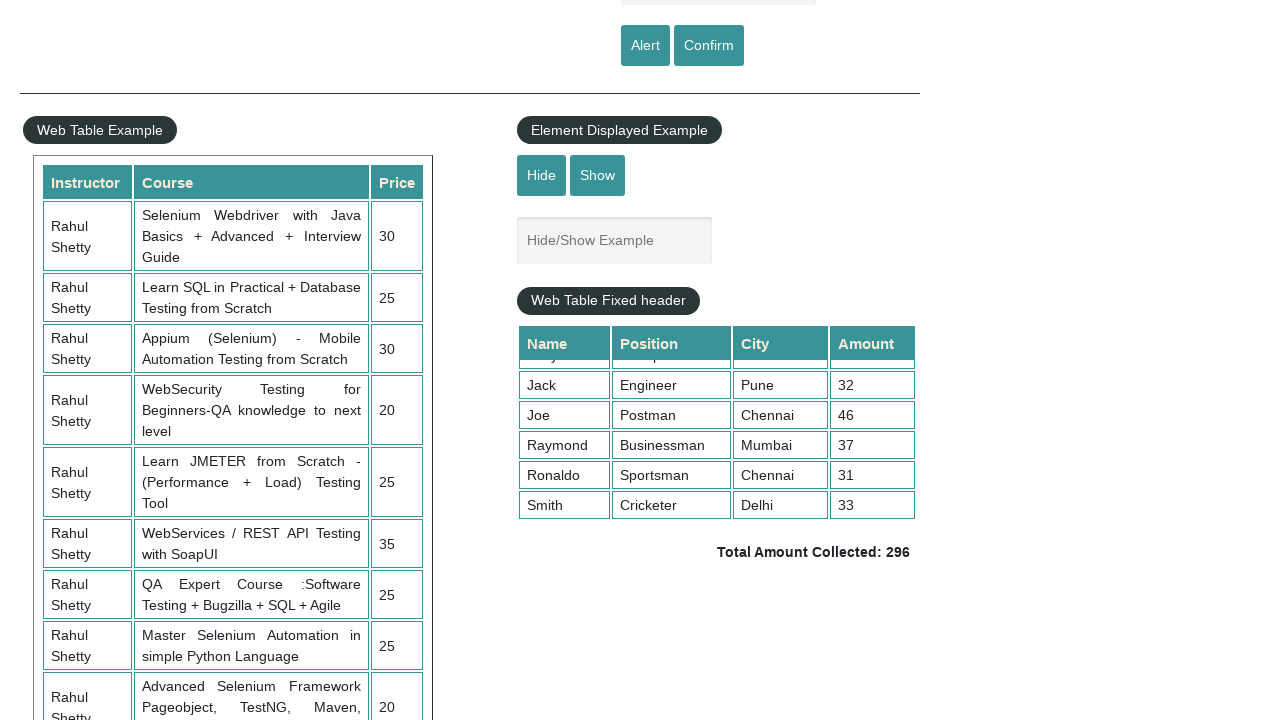

Verified that calculated sum (296) matches displayed total (296)
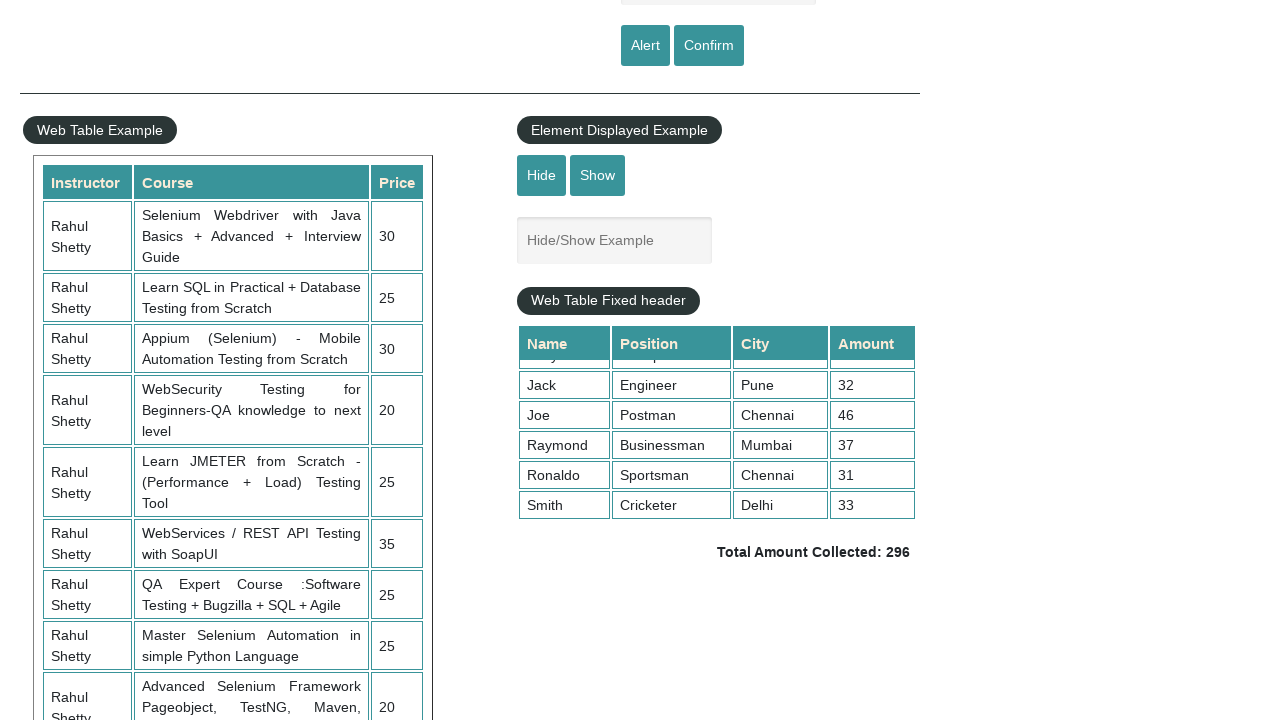

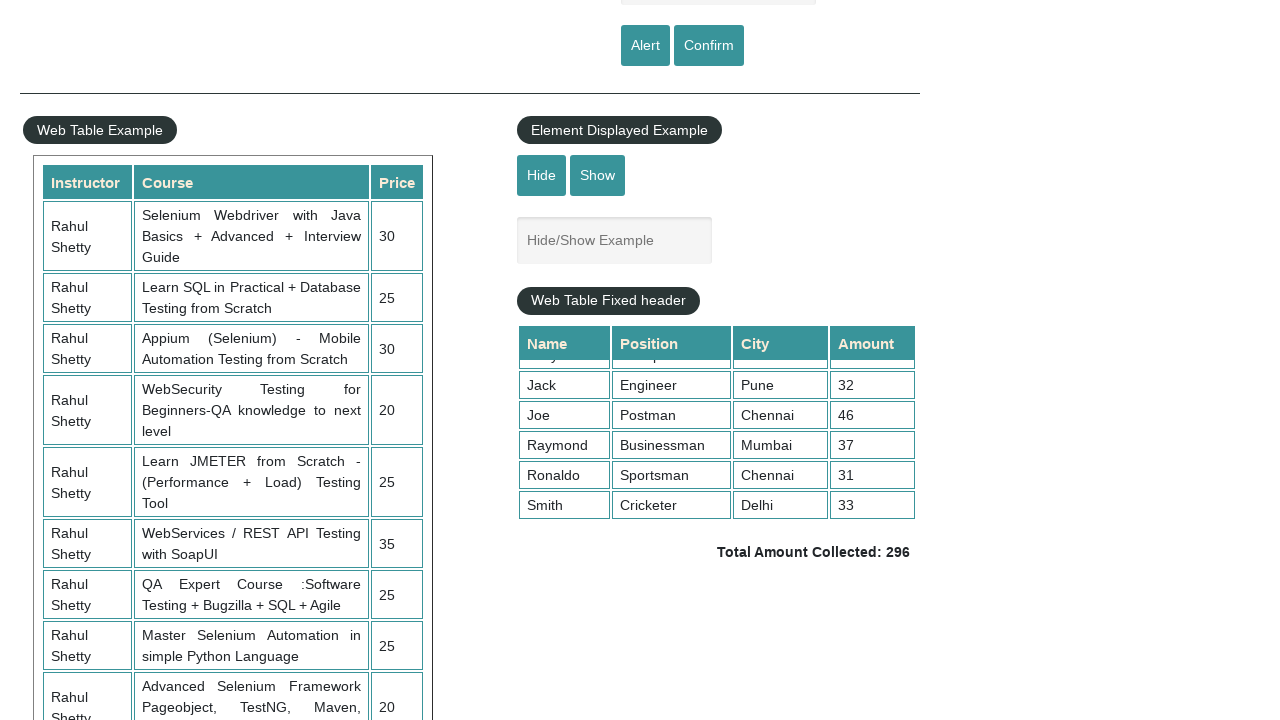